Tests dropdown/listbox interactions on a registration form by selecting a skill from the Skills dropdown and selecting a date of birth (day, month, year) from separate dropdown fields.

Starting URL: https://demo.automationtesting.in/Register.html

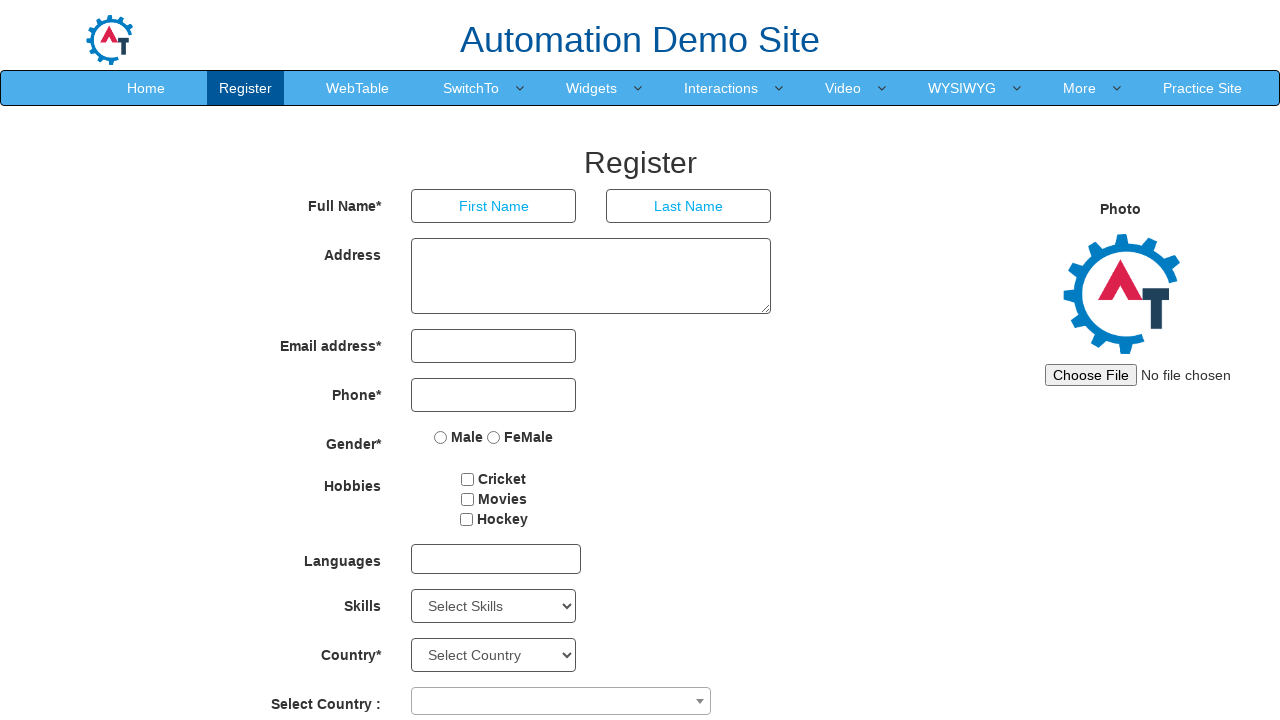

Waited for Skills dropdown to load
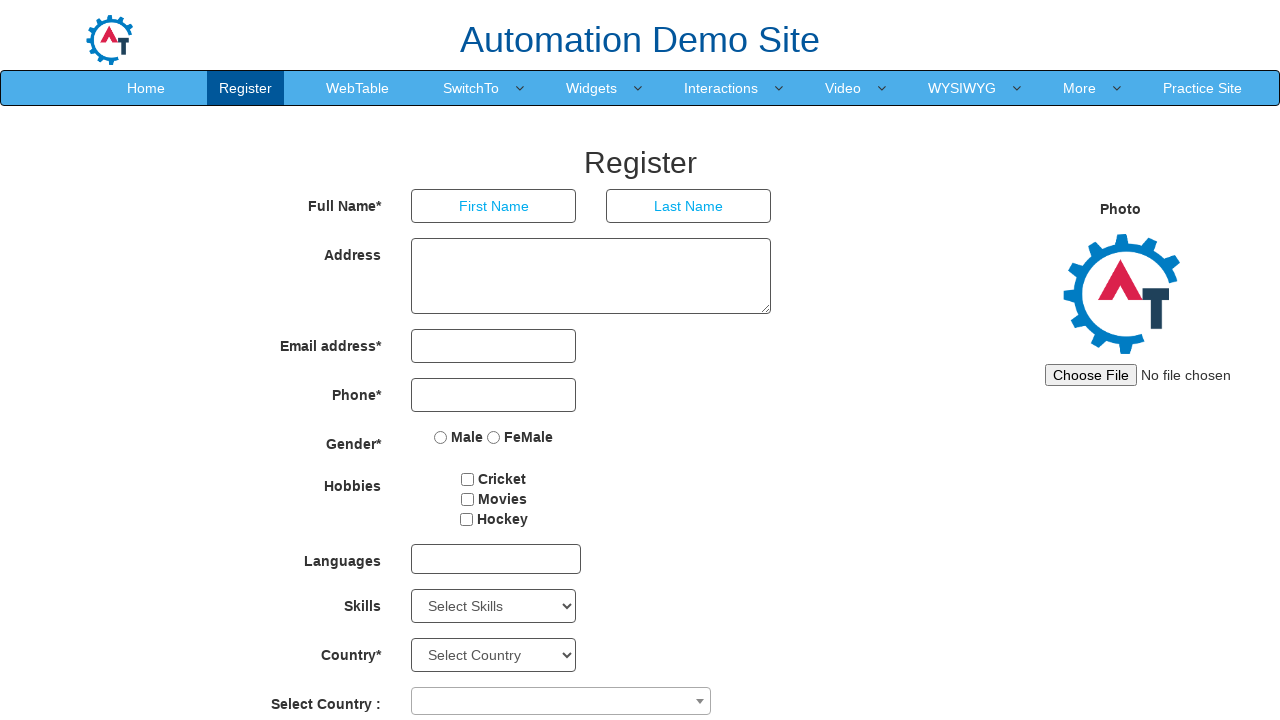

Selected 'APIs' from Skills dropdown on #Skills
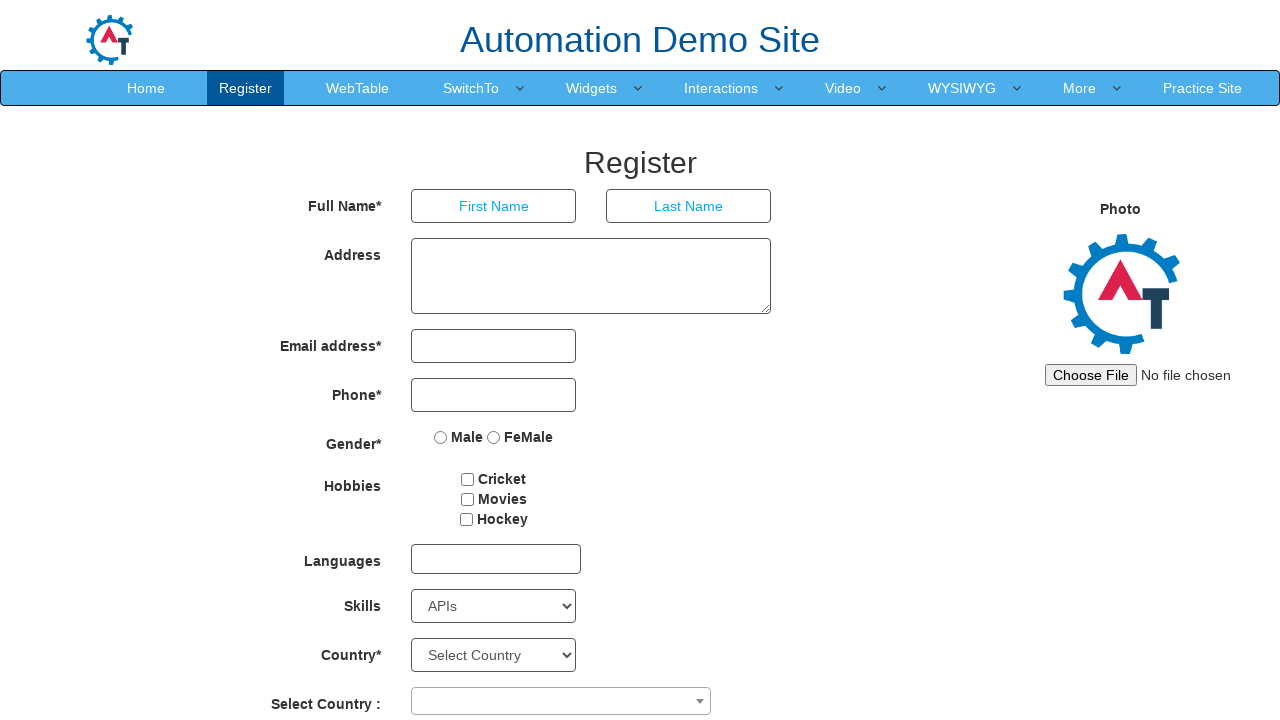

Selected year '1923' from year dropdown on #yearbox
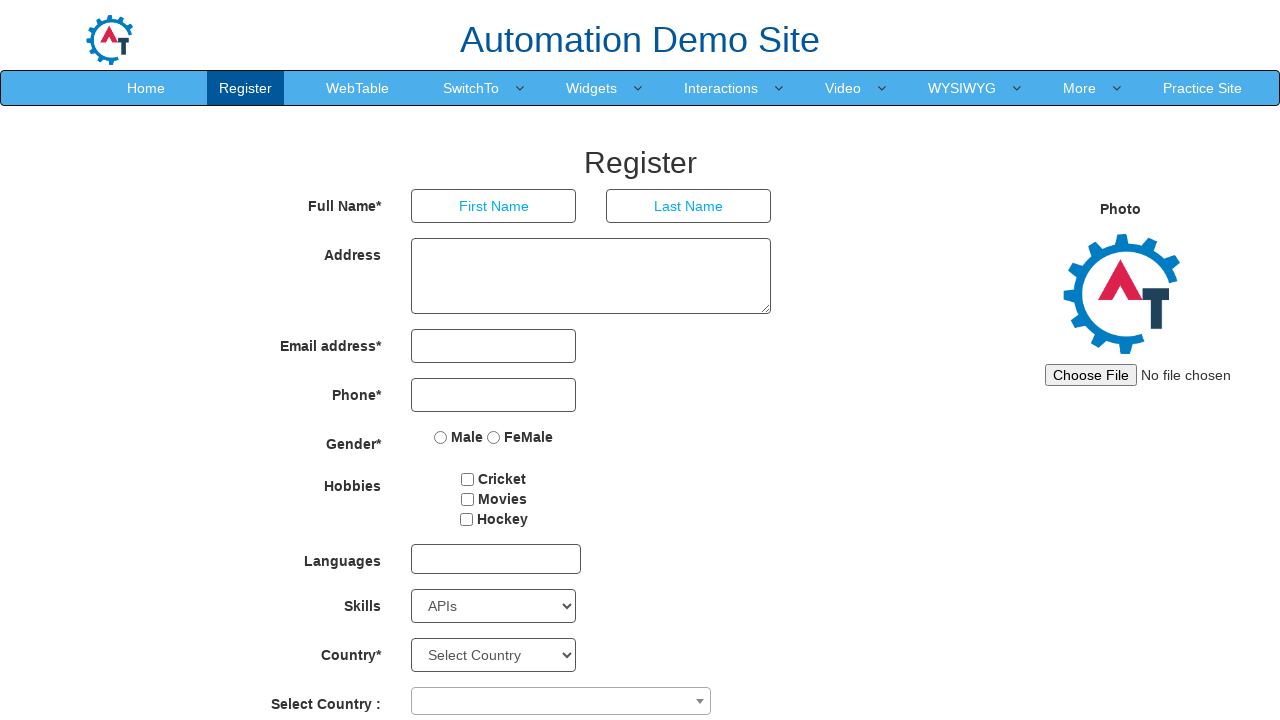

Selected month 'June' from month dropdown on select[placeholder='Month']
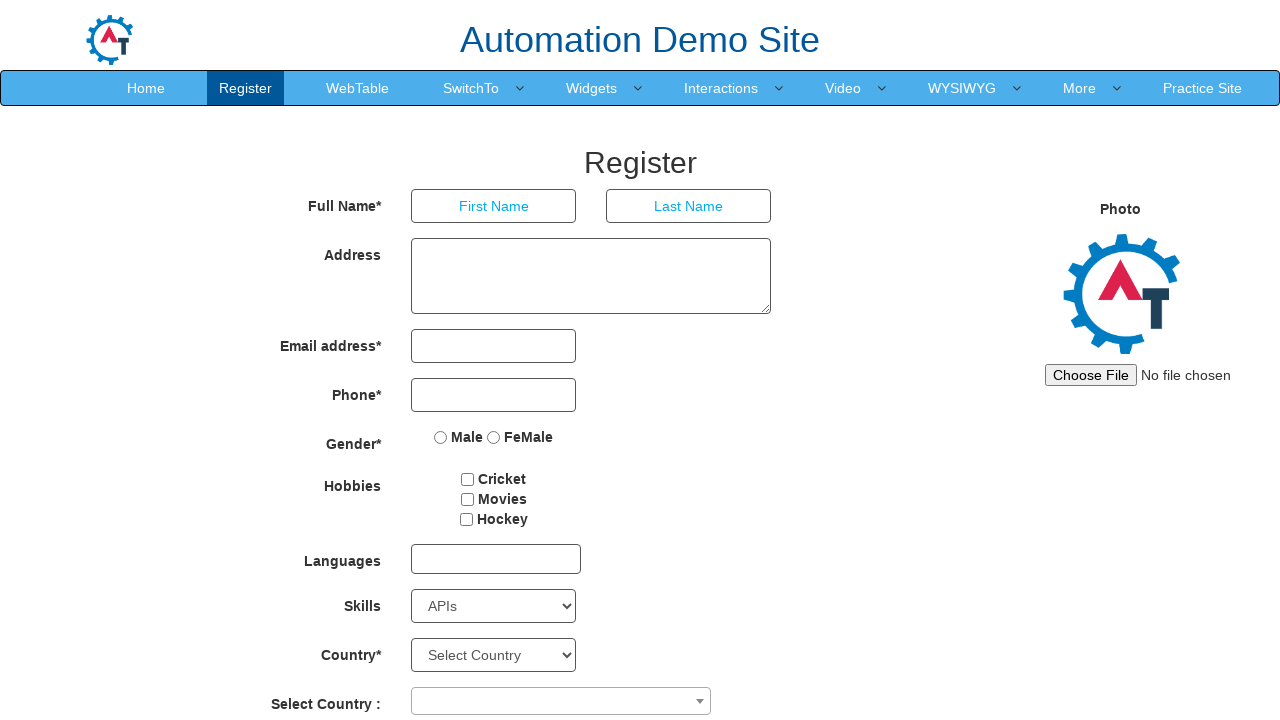

Selected day '8' from day dropdown on #daybox
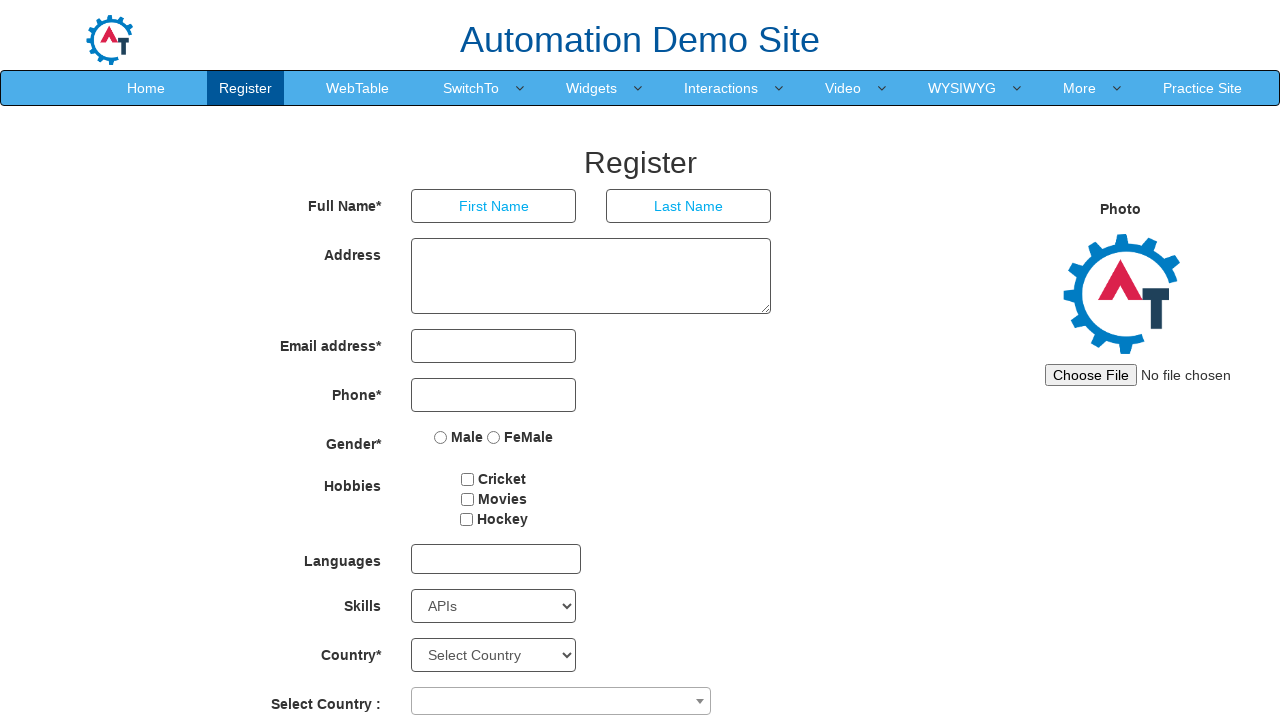

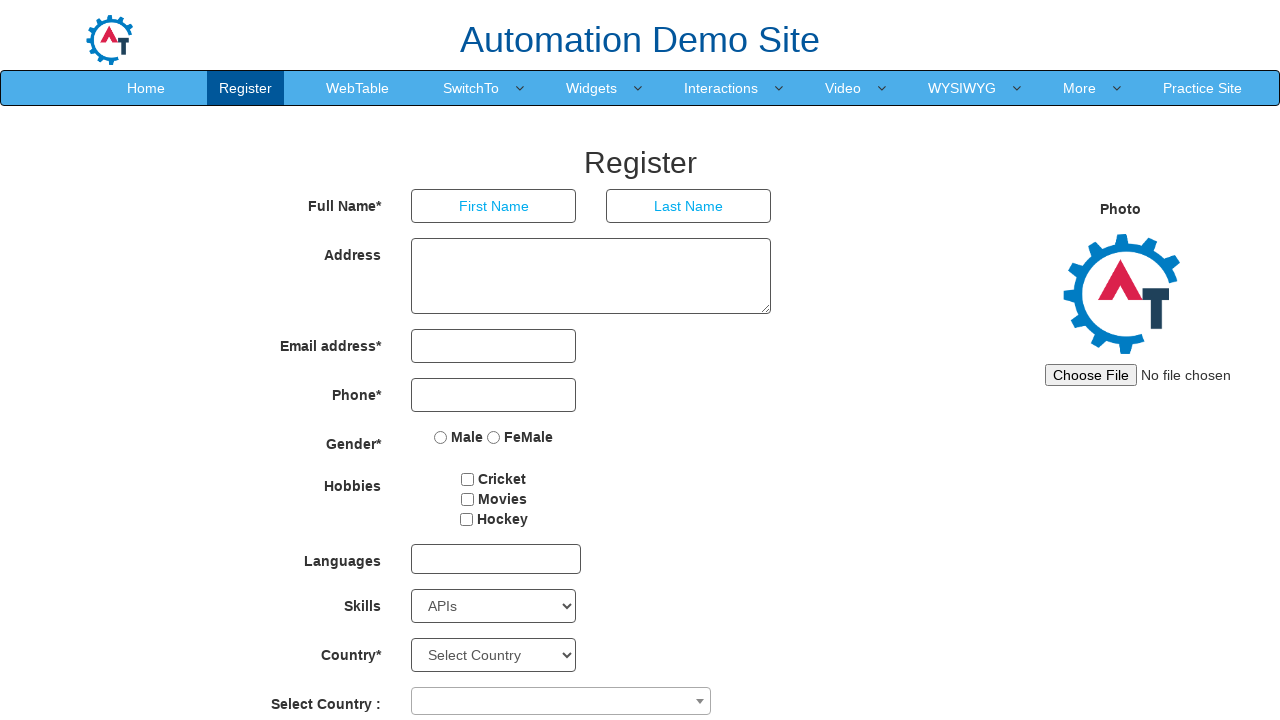